Tests handling of a JavaScript prompt dialog by clicking a button that triggers a prompt, entering text, and accepting it

Starting URL: https://testautomationpractice.blogspot.com

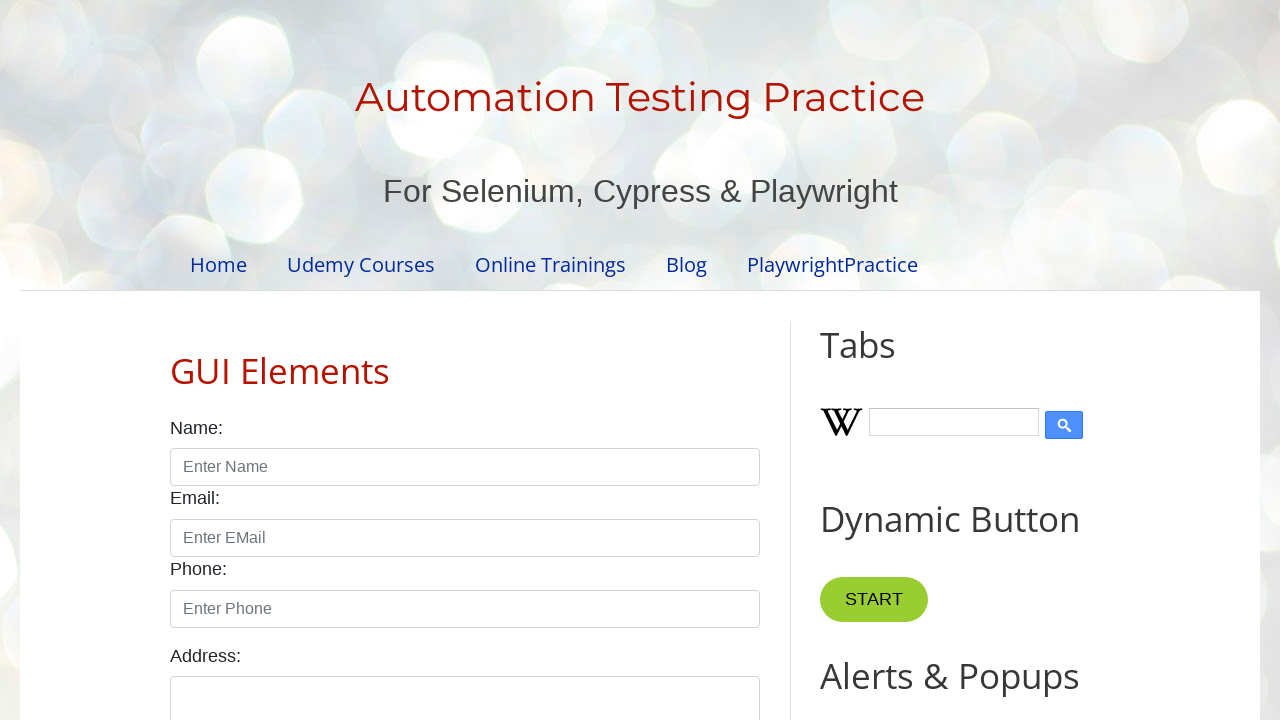

Set up dialog handler to accept prompt with input text 'Michael'
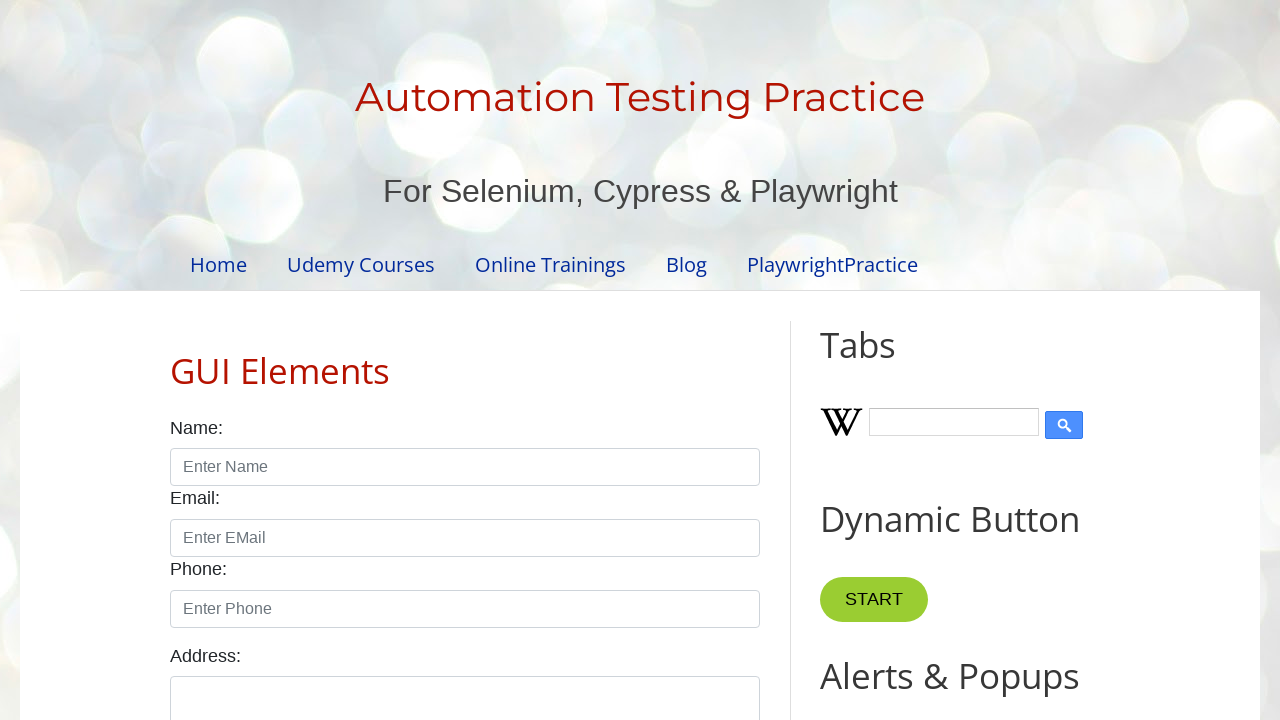

Clicked prompt button to trigger JavaScript prompt dialog at (890, 360) on xpath=//button[@id='promptBtn']
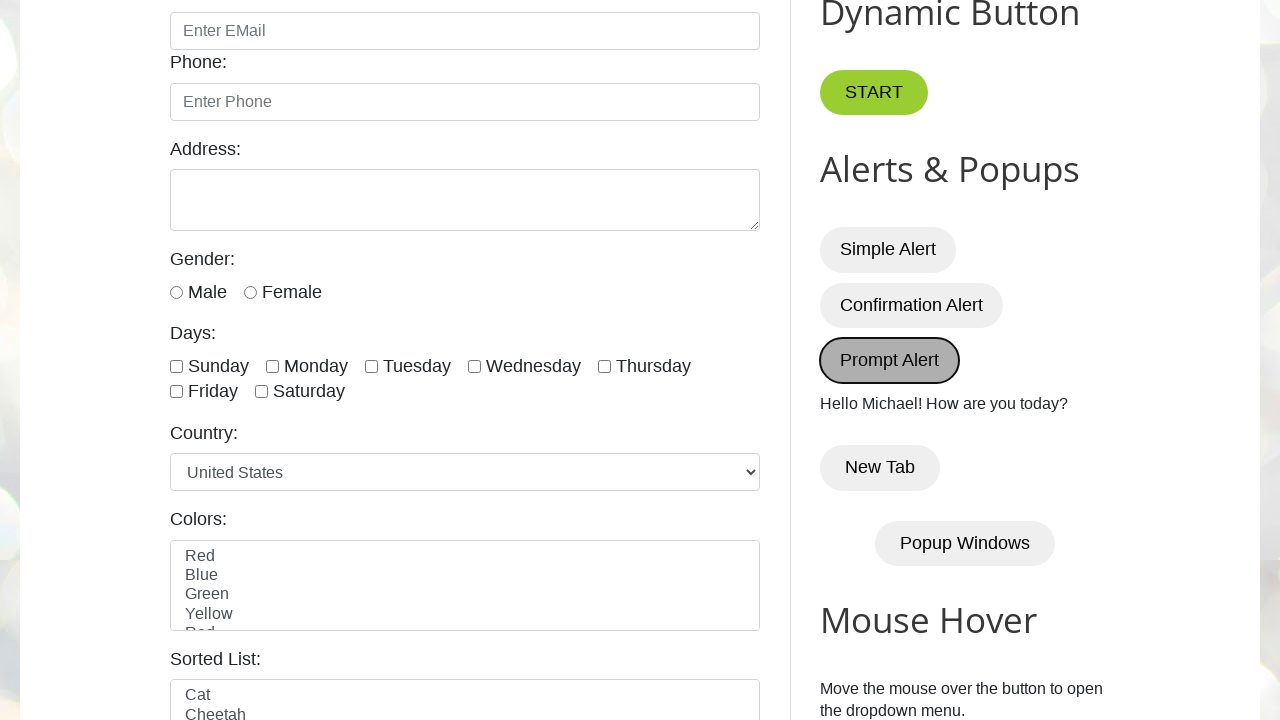

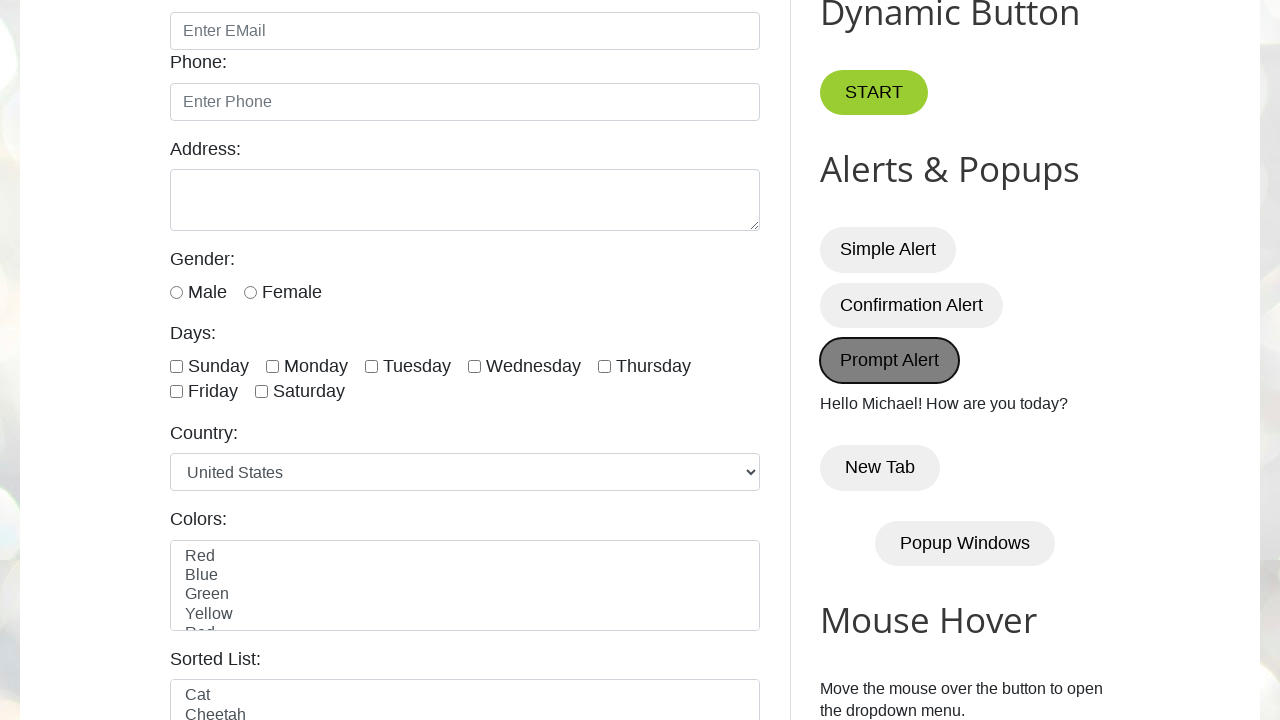